Tests a slow calculator by setting a delay, performing a calculation (7+8), and verifying the result appears after the specified delay time

Starting URL: https://bonigarcia.dev/selenium-webdriver-java/slow-calculator.html

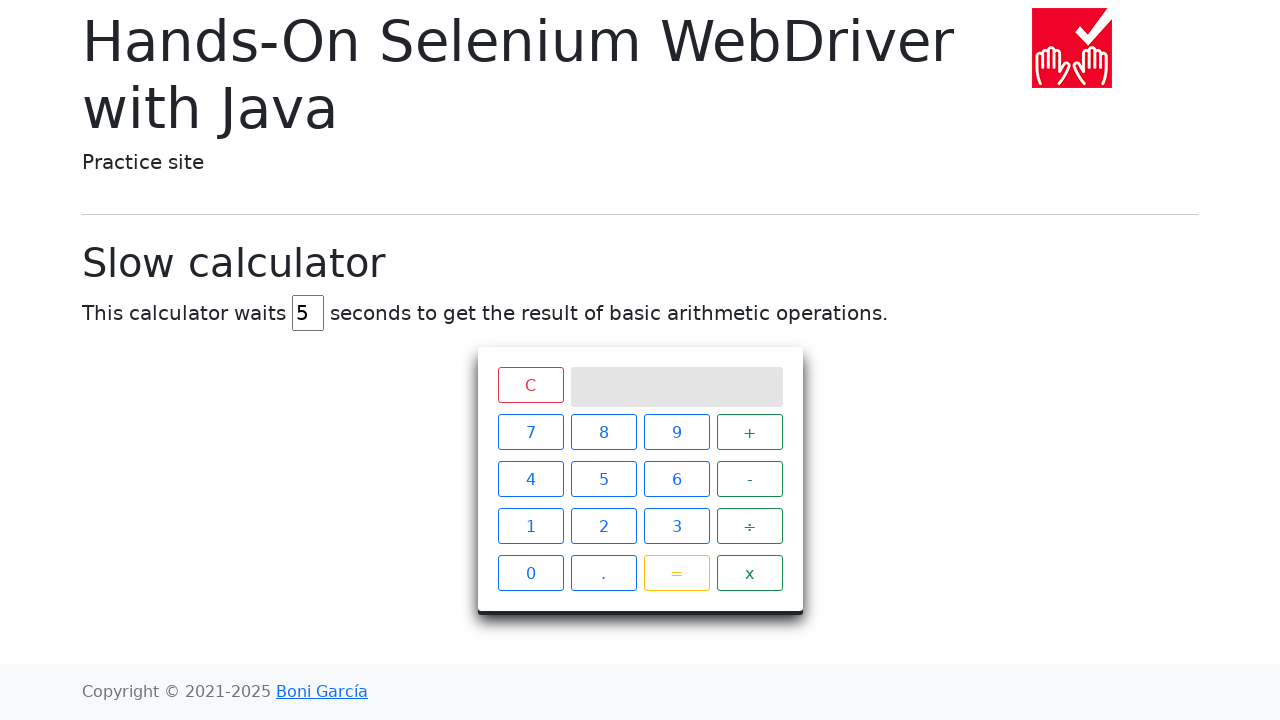

Cleared the delay input field on #delay
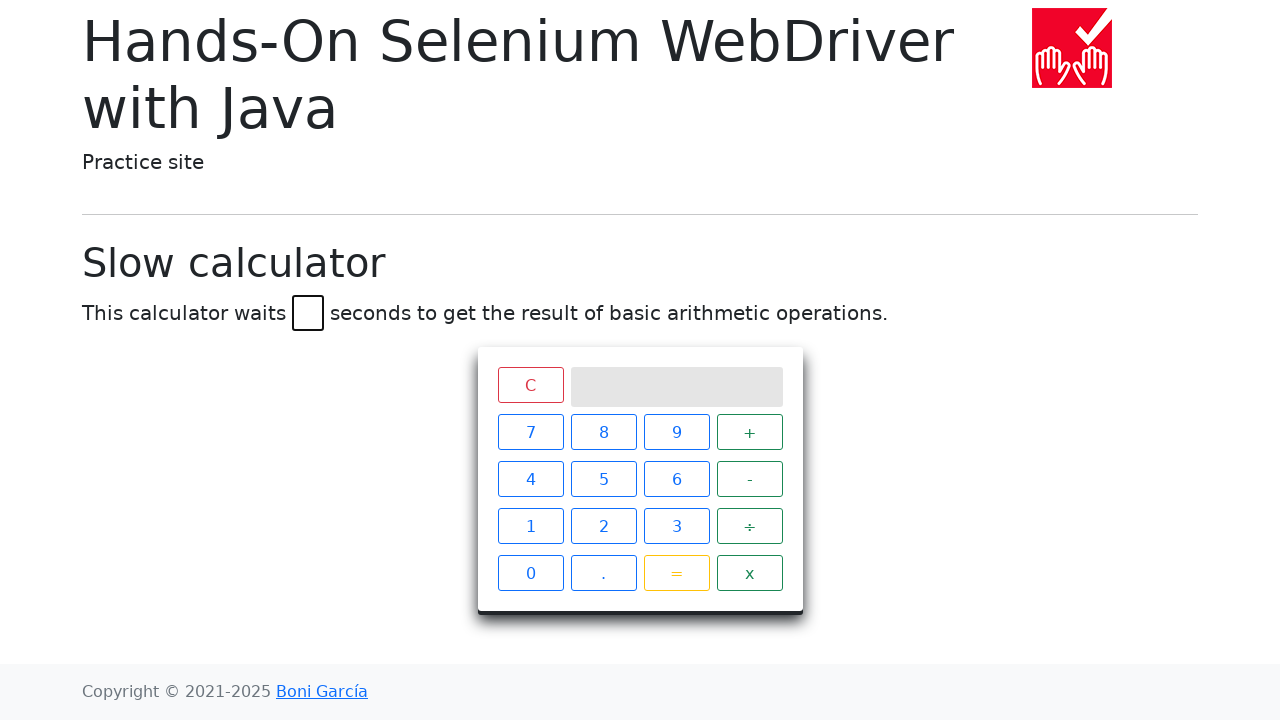

Set delay to 5 seconds on #delay
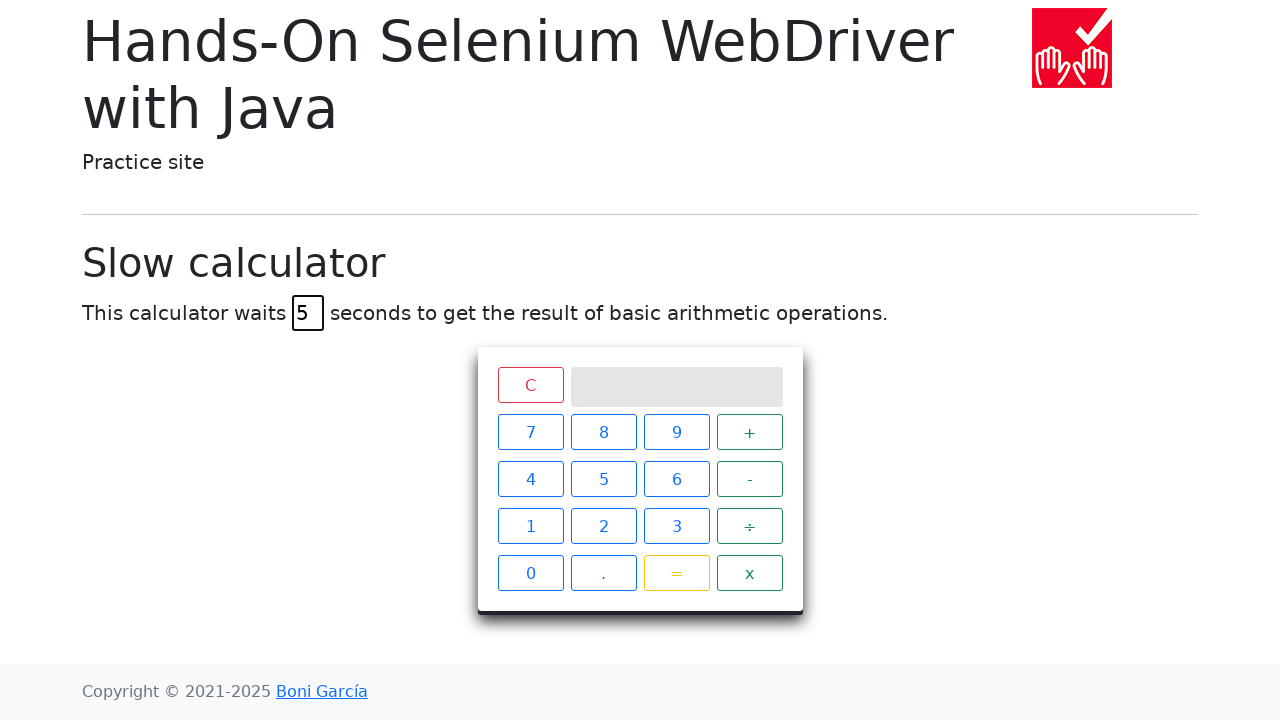

Retrieved all calculator buttons
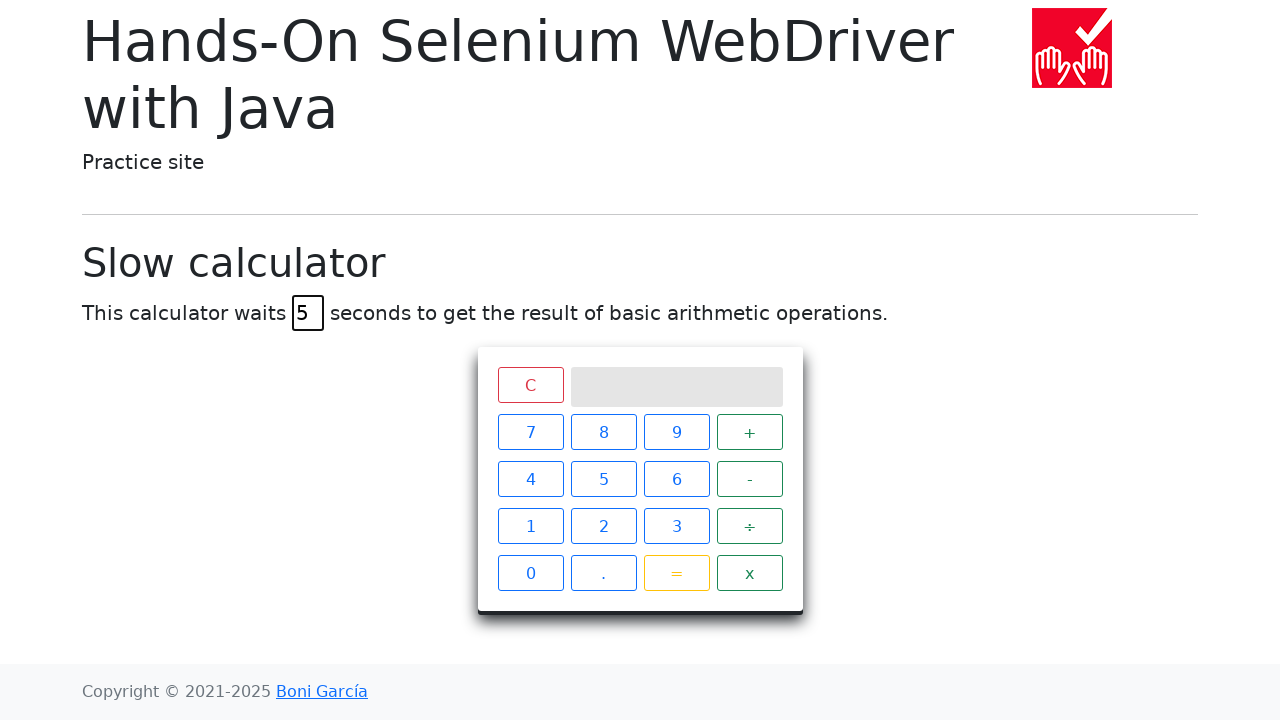

Clicked button 7 at (530, 432) on .btn >> nth=1
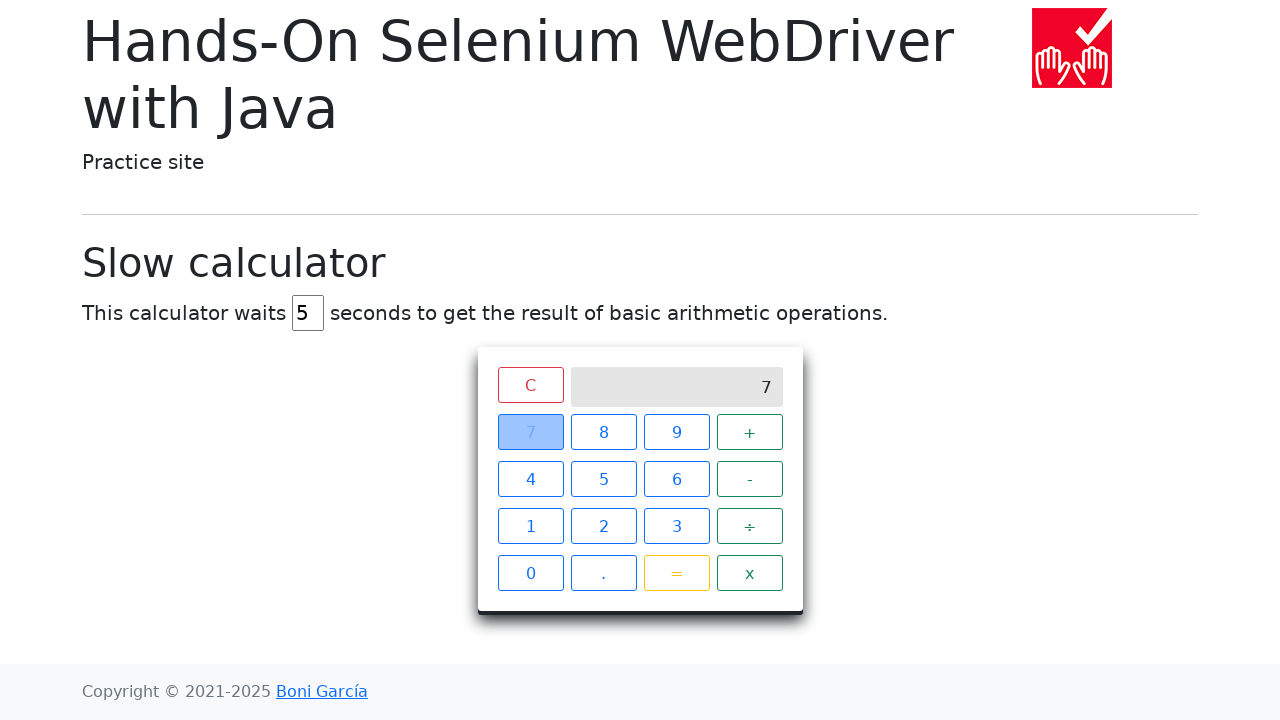

Clicked button + at (750, 432) on .btn >> nth=4
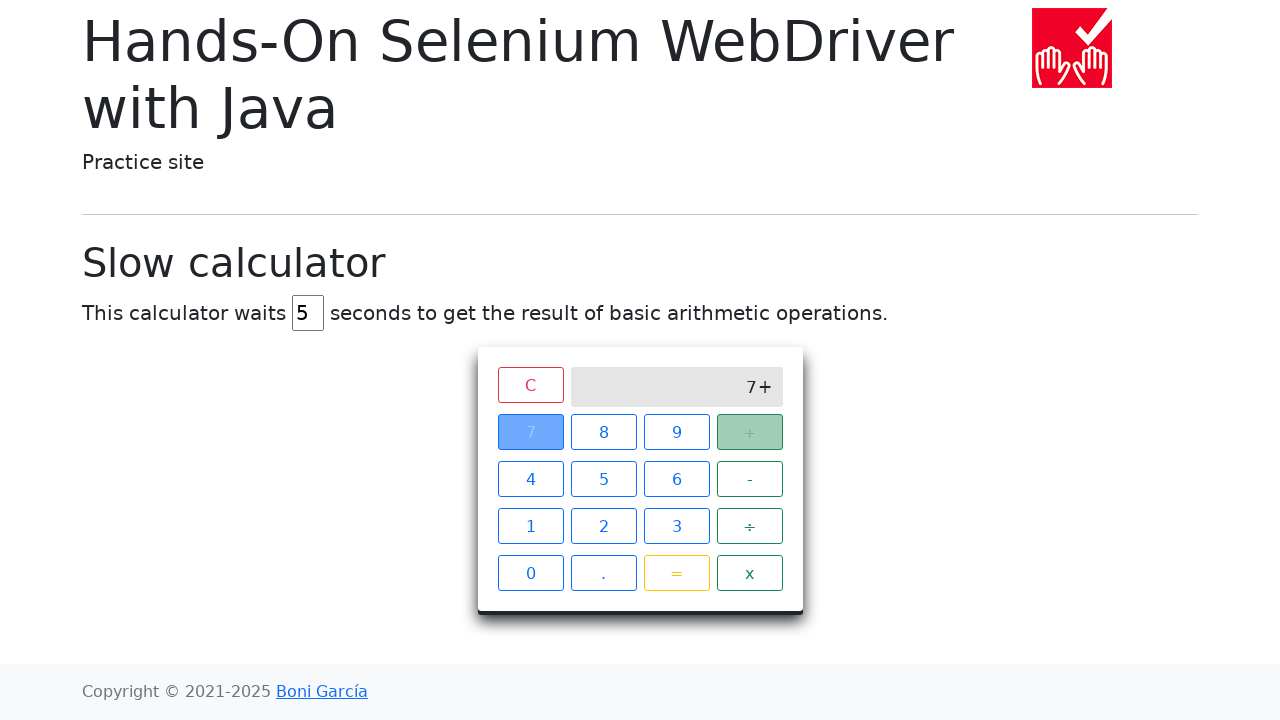

Clicked button 8 at (604, 432) on .btn >> nth=2
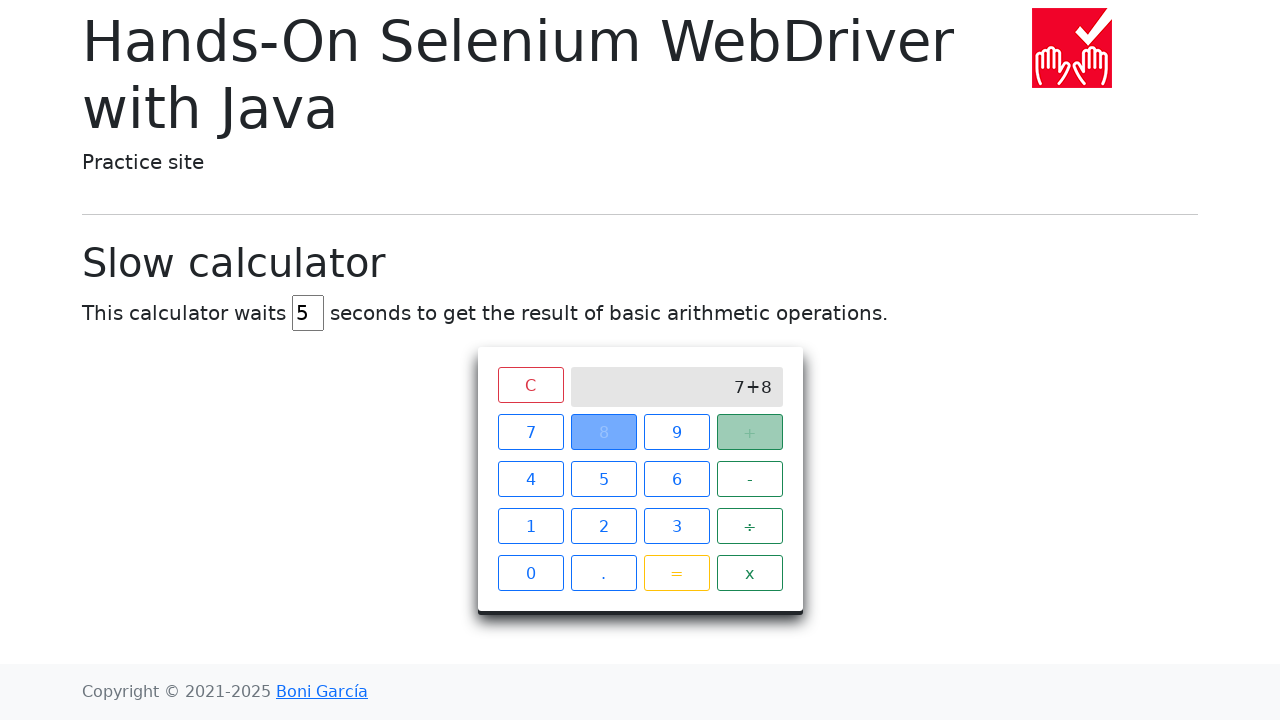

Clicked button = to execute calculation at (676, 573) on .btn >> nth=15
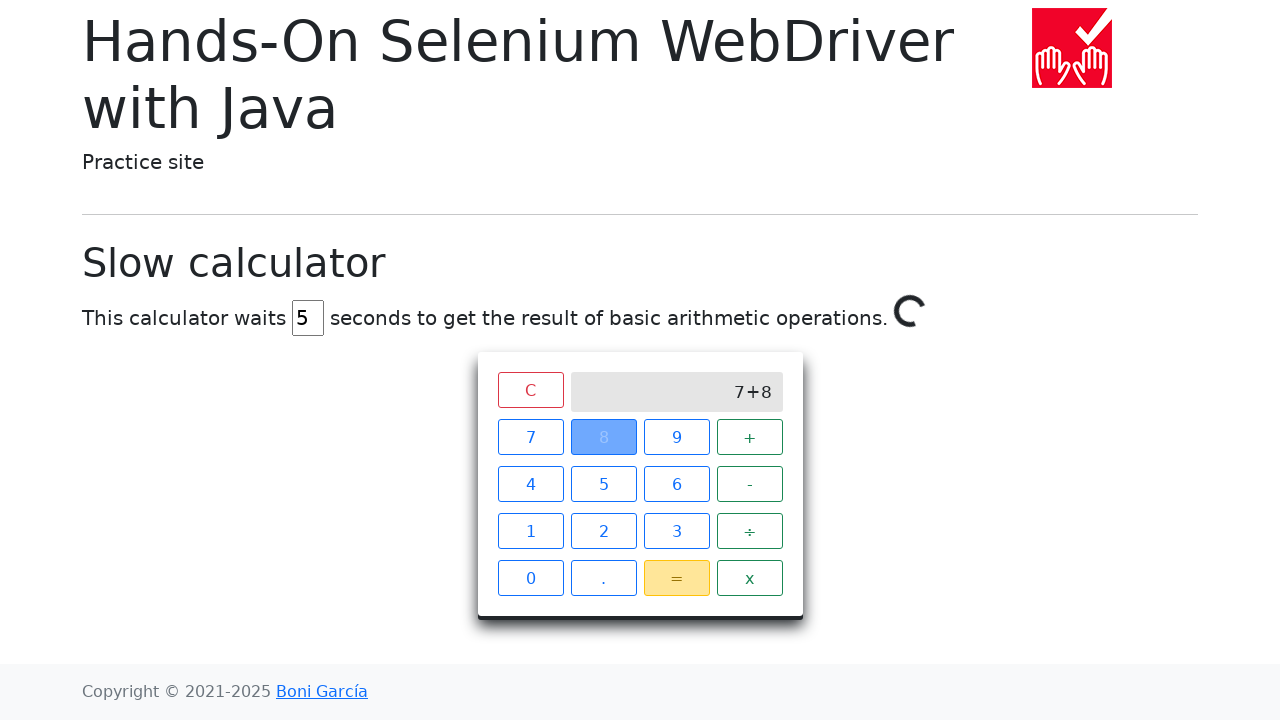

Result '15' appeared on screen after 5 second delay
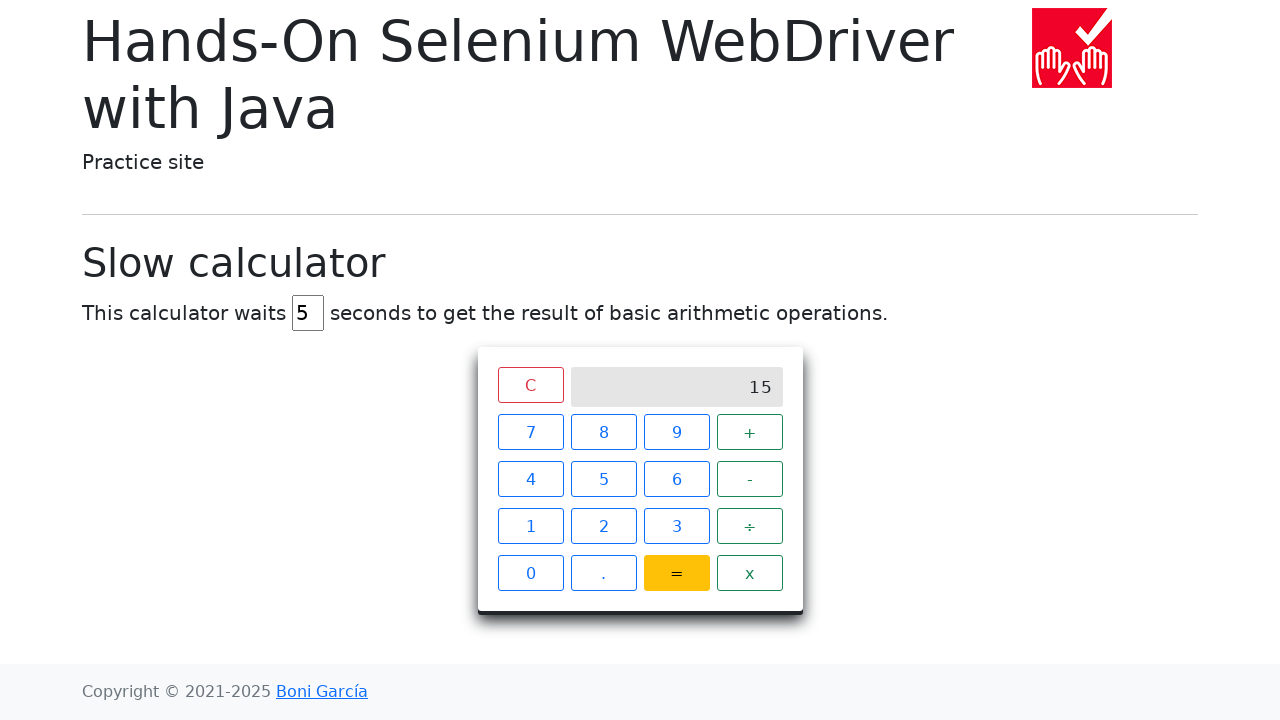

Retrieved result text content from screen
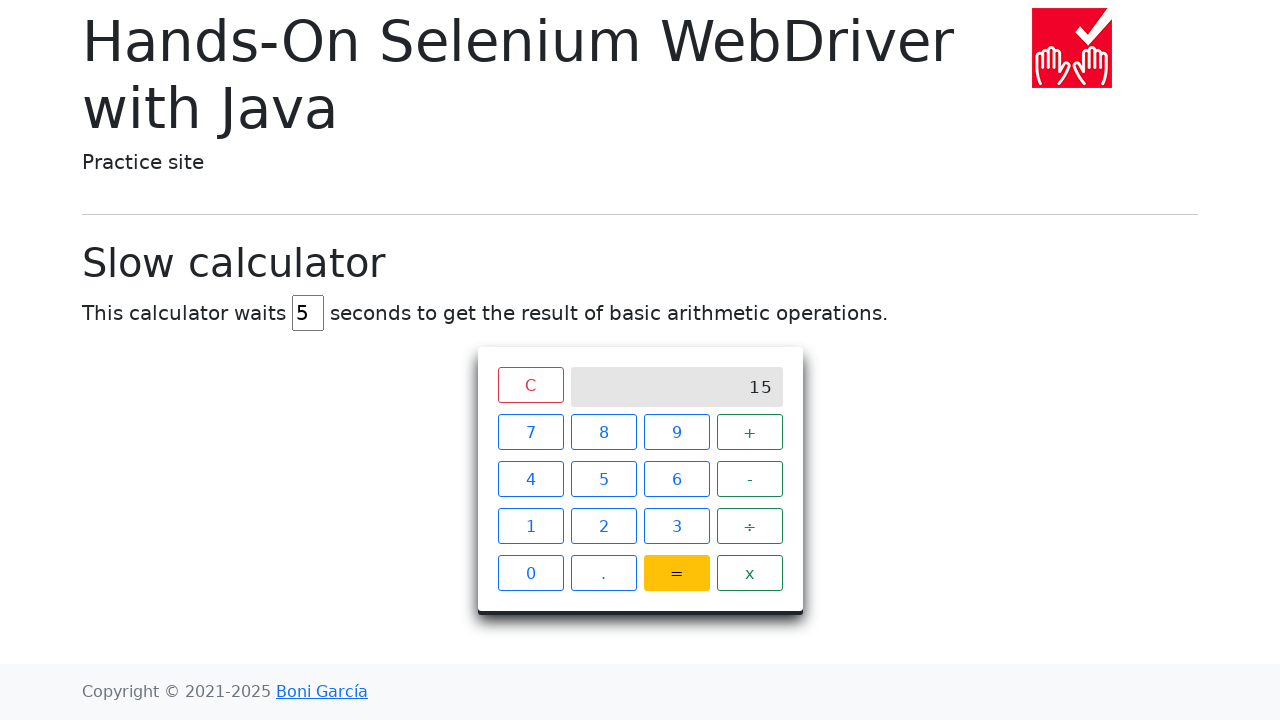

Verified result equals '15'
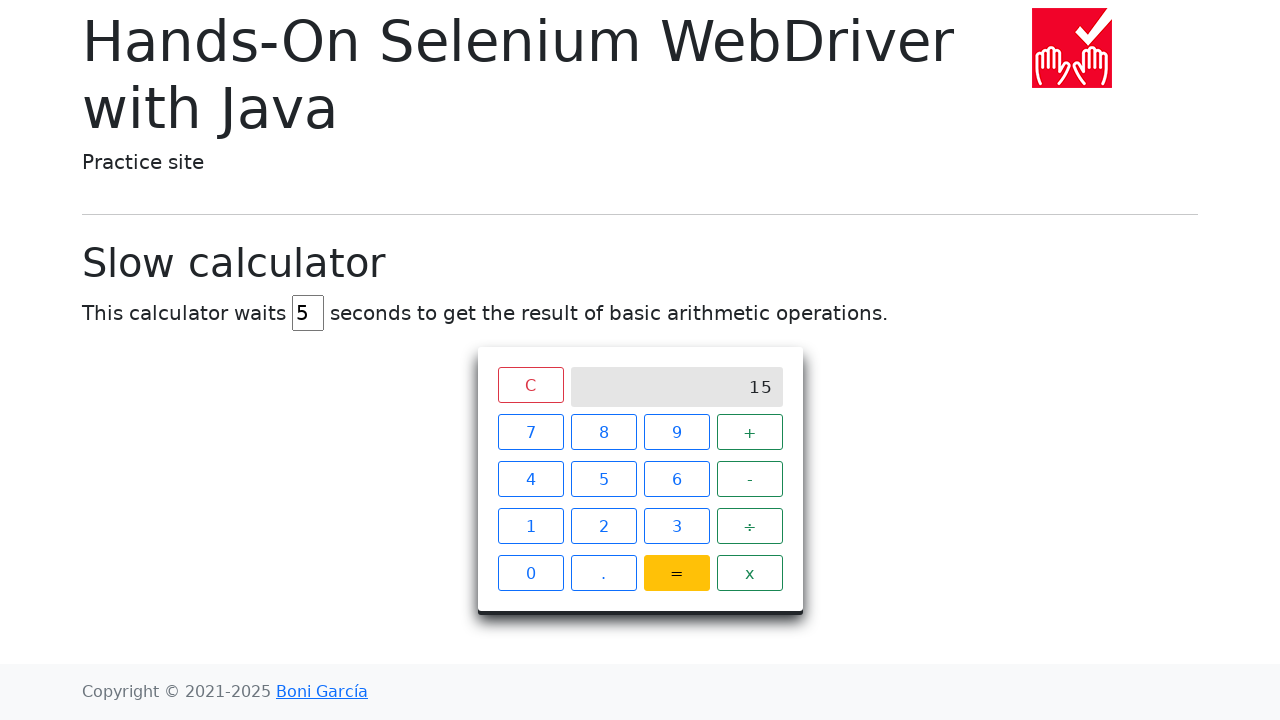

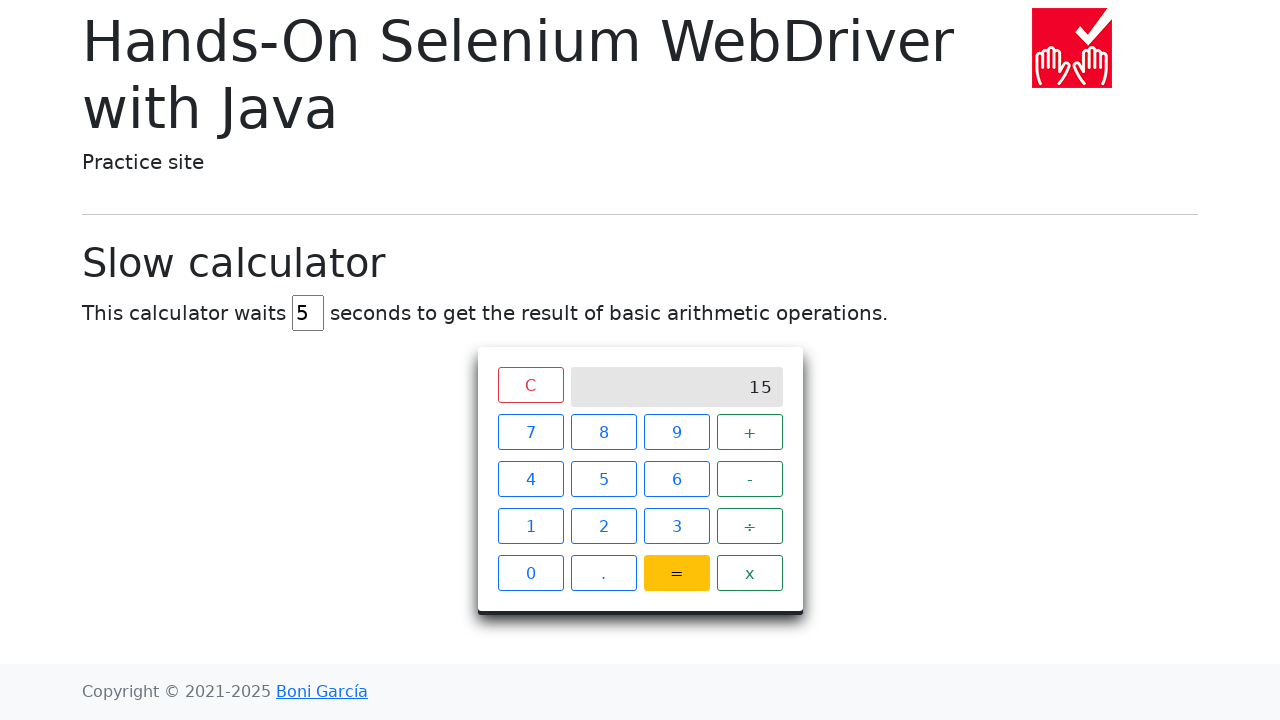